Tests adding an element and then removing it by clicking the Delete button, verifying the element disappears

Starting URL: https://the-internet.herokuapp.com/add_remove_elements/

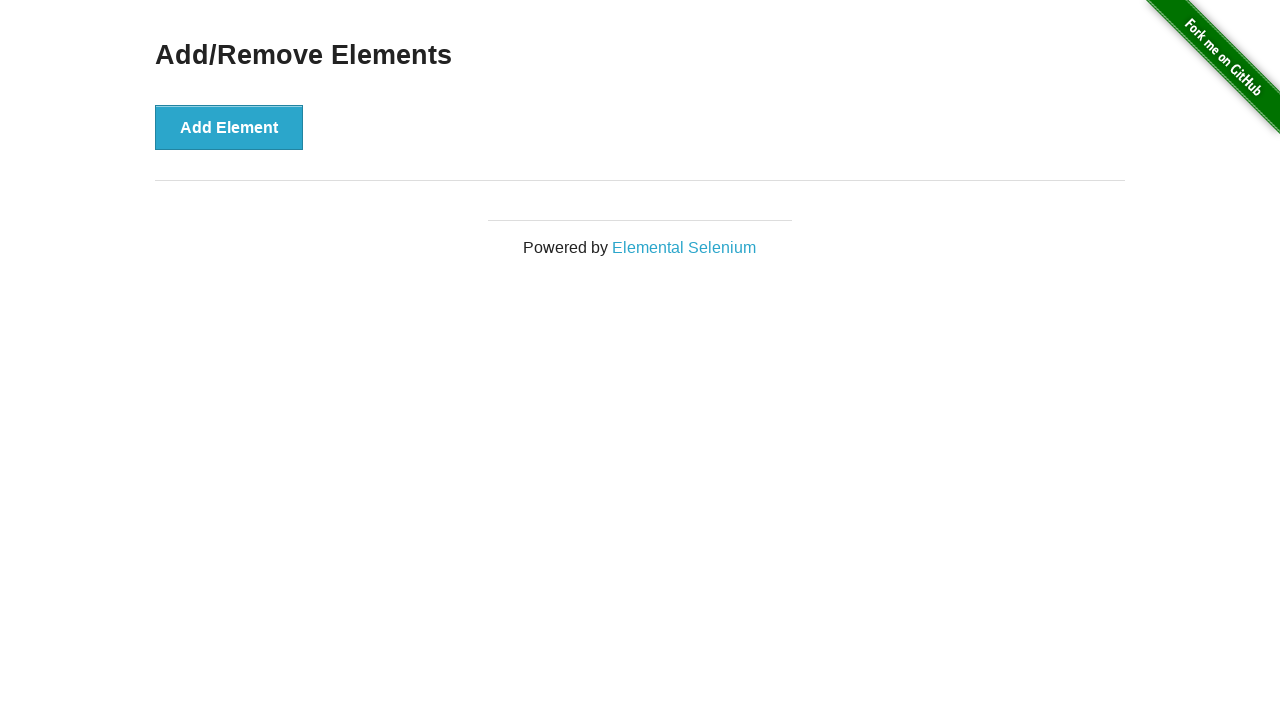

Clicked the Add Element button at (229, 127) on xpath=//button[normalize-space()='Add Element']
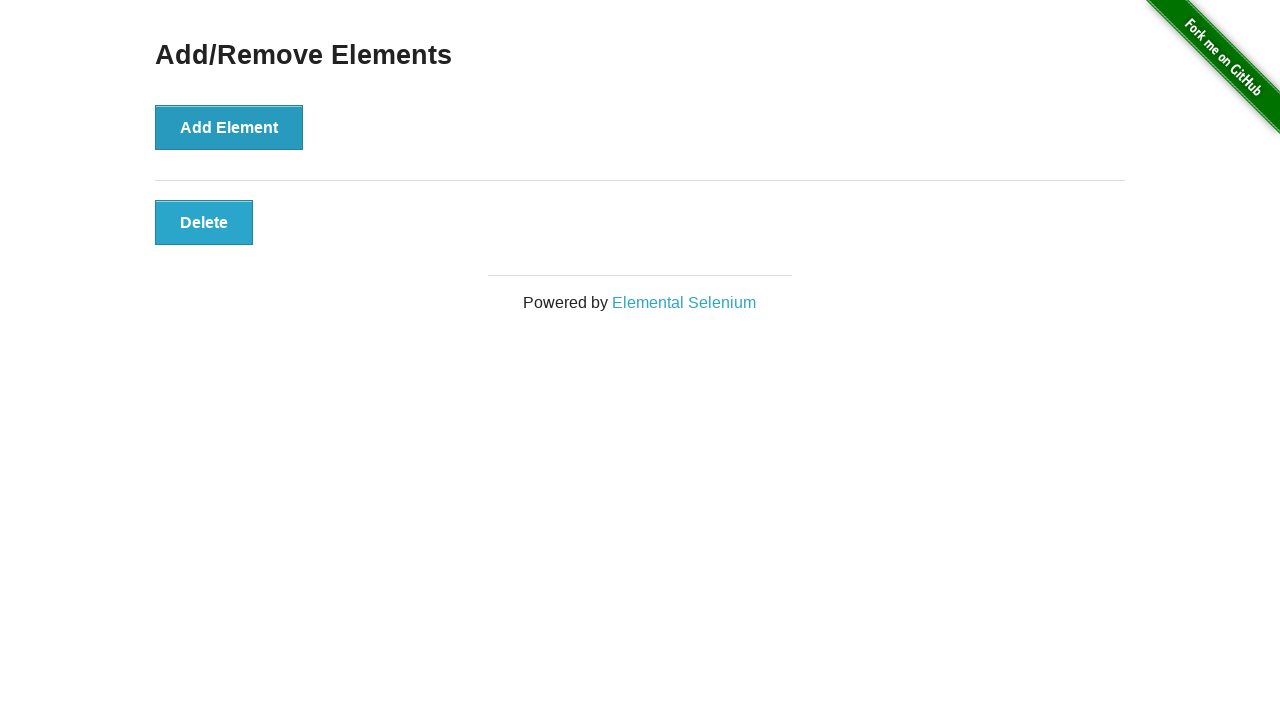

Delete button appeared and became visible
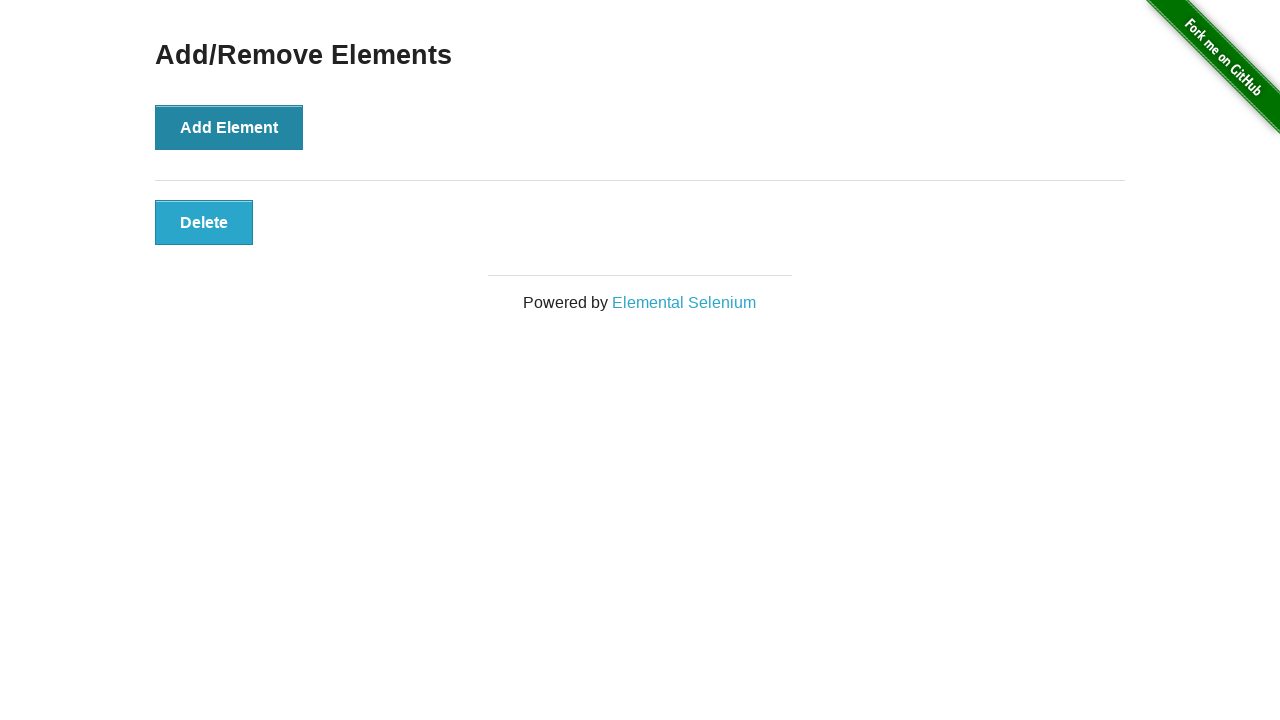

Clicked the Delete button to remove the element at (204, 222) on xpath=//button[normalize-space()='Delete']
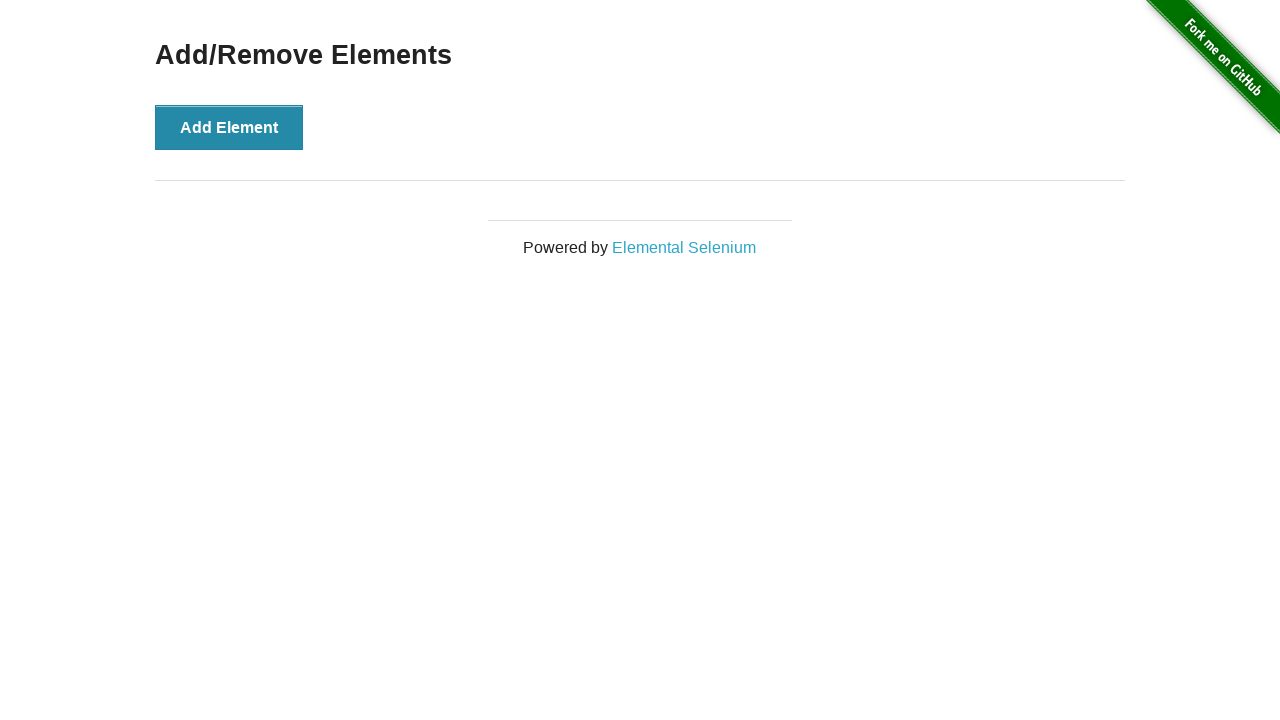

Delete button disappeared, confirming element was removed
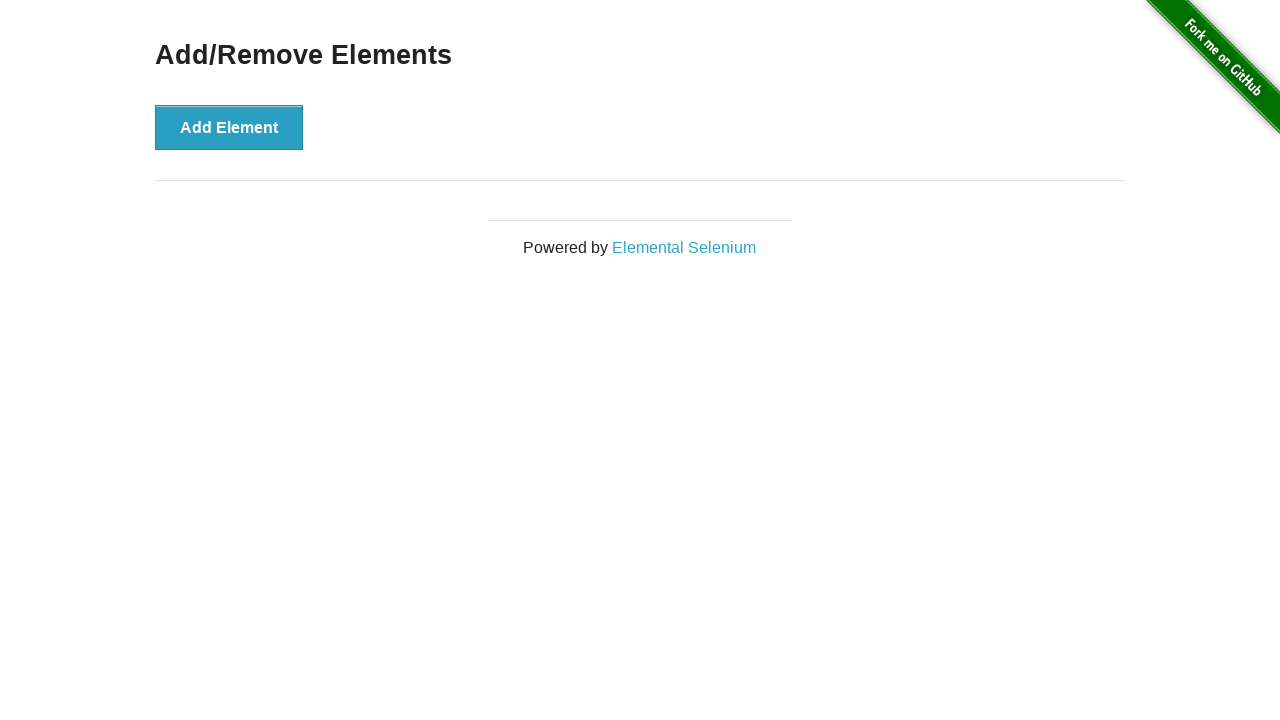

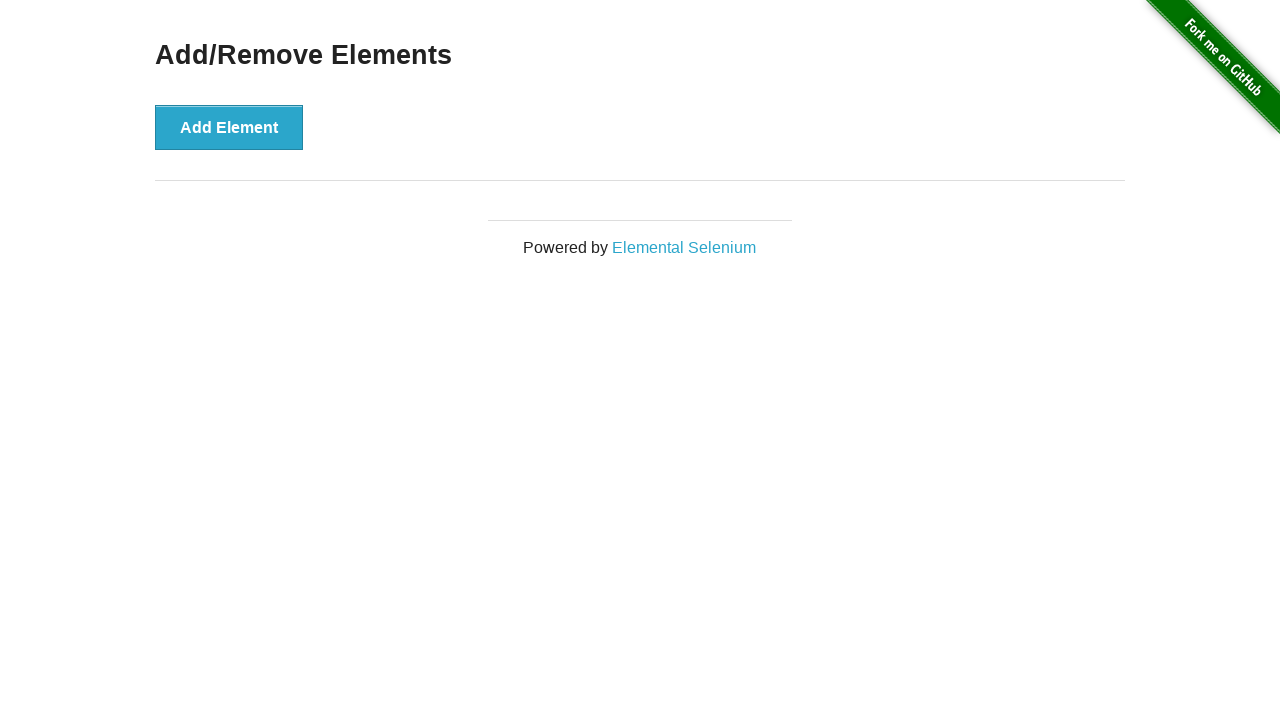